Tests handling a timed alert that appears after a delay by clicking a button and then accepting the alert after waiting

Starting URL: https://demoqa.com/alerts

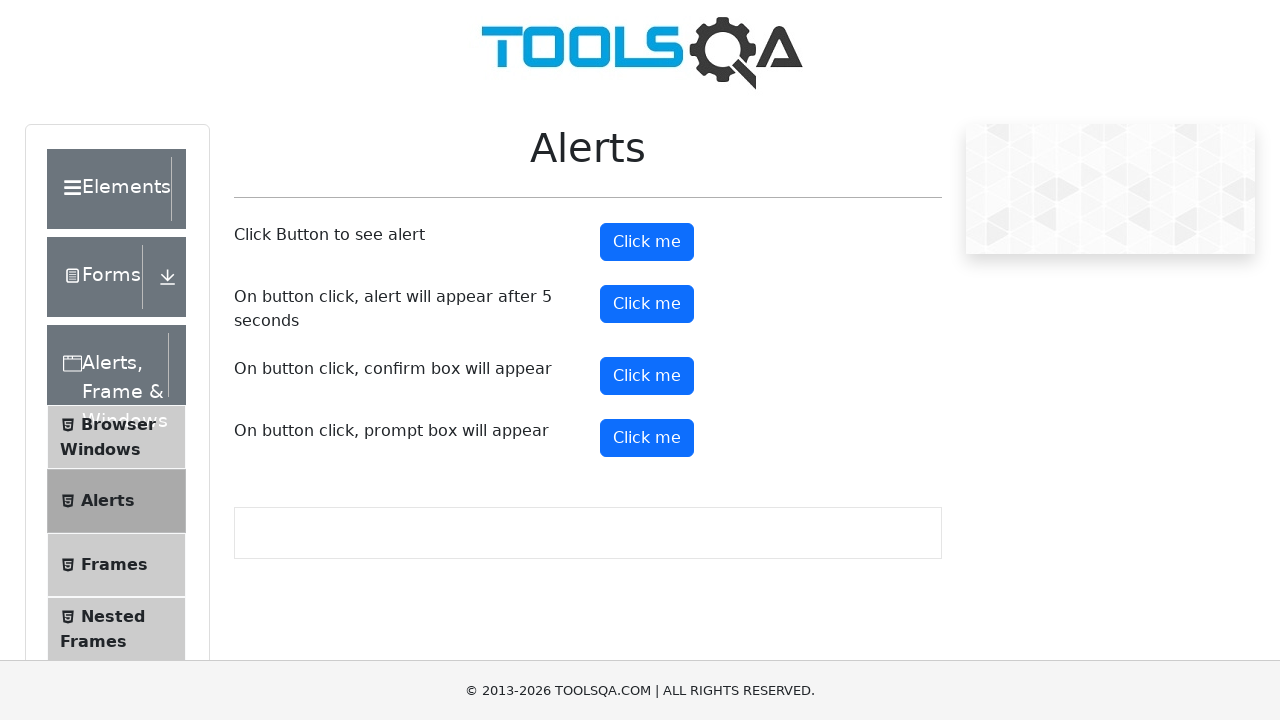

Set up dialog handler to automatically accept alerts
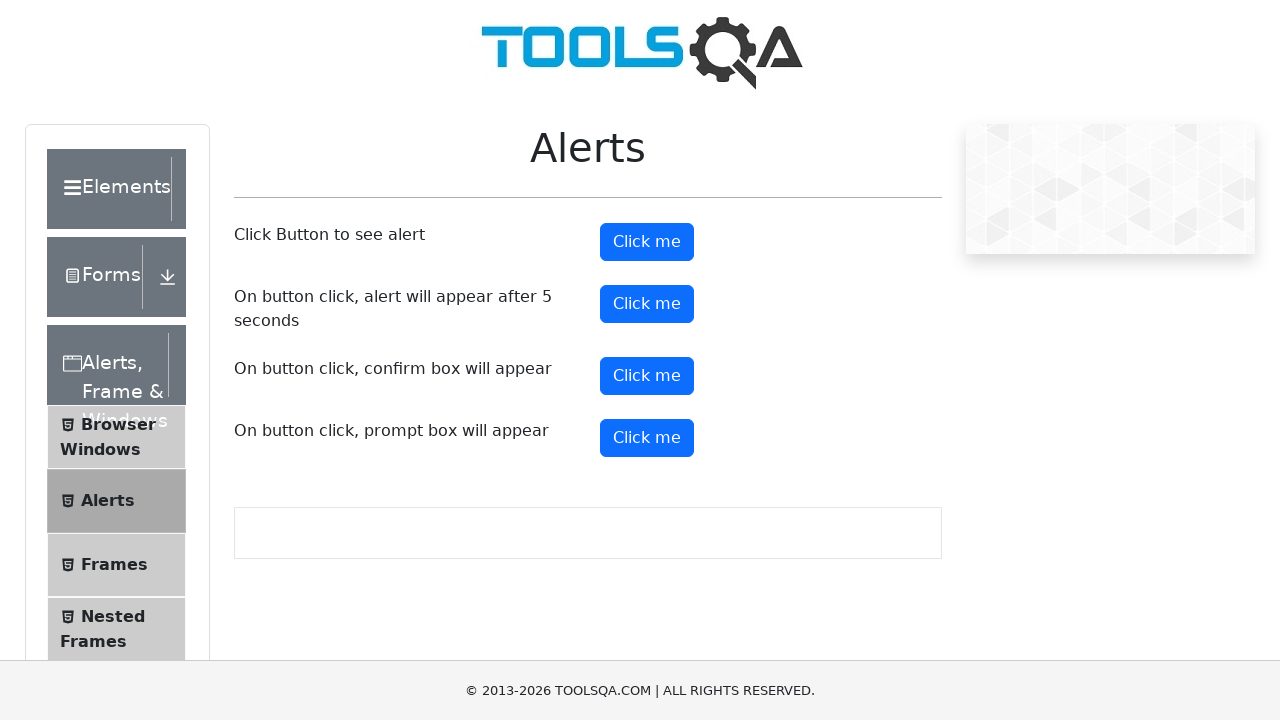

Clicked the timer alert button to trigger delayed alert at (647, 304) on #timerAlertButton
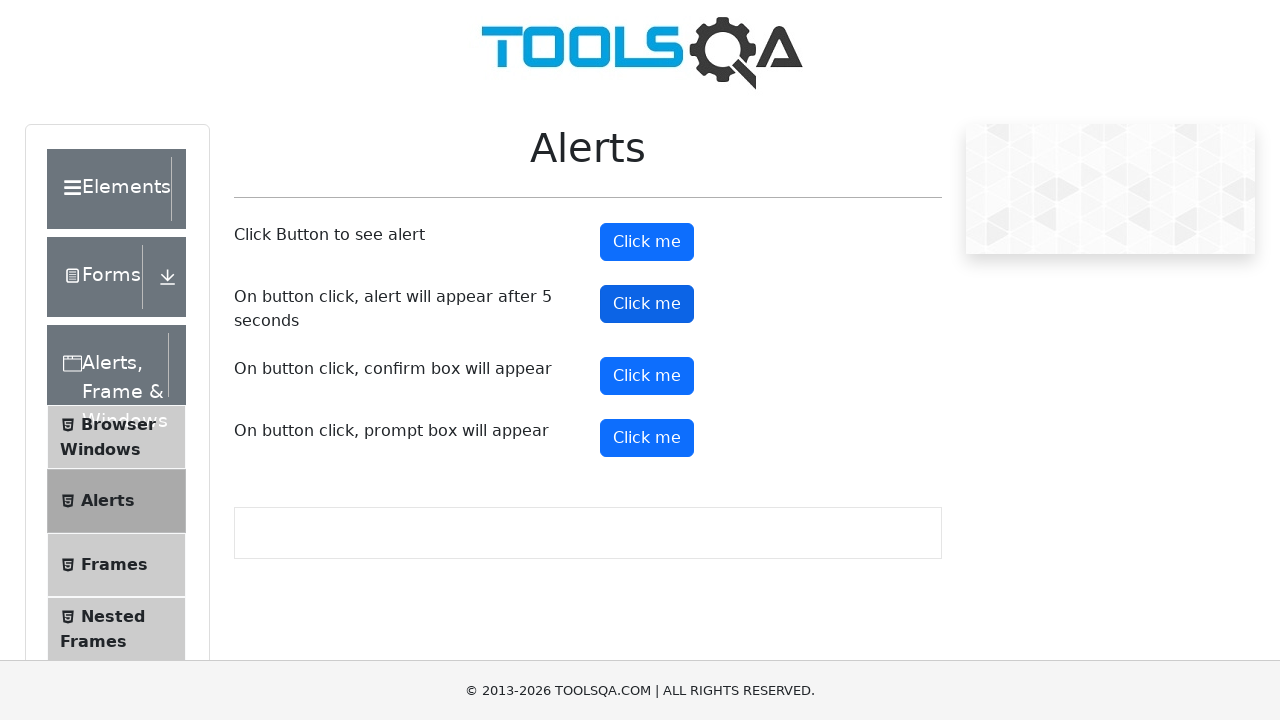

Waited 6 seconds for the timed alert to appear and be accepted
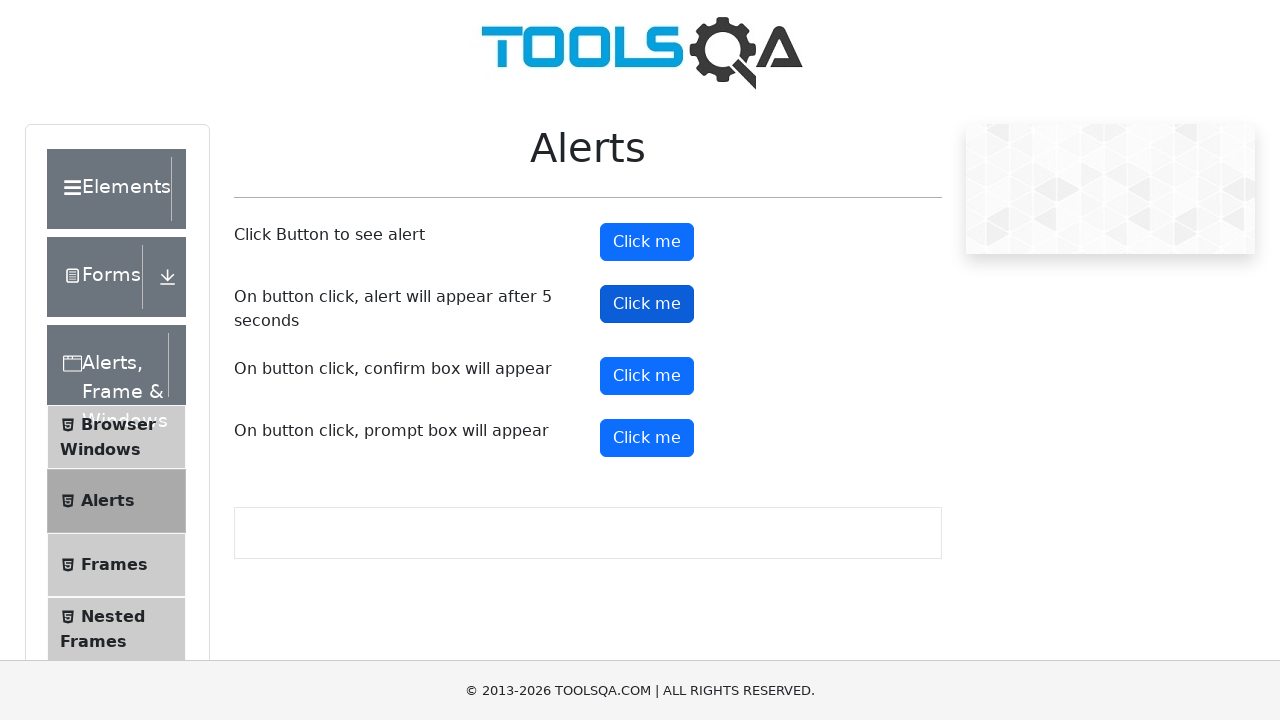

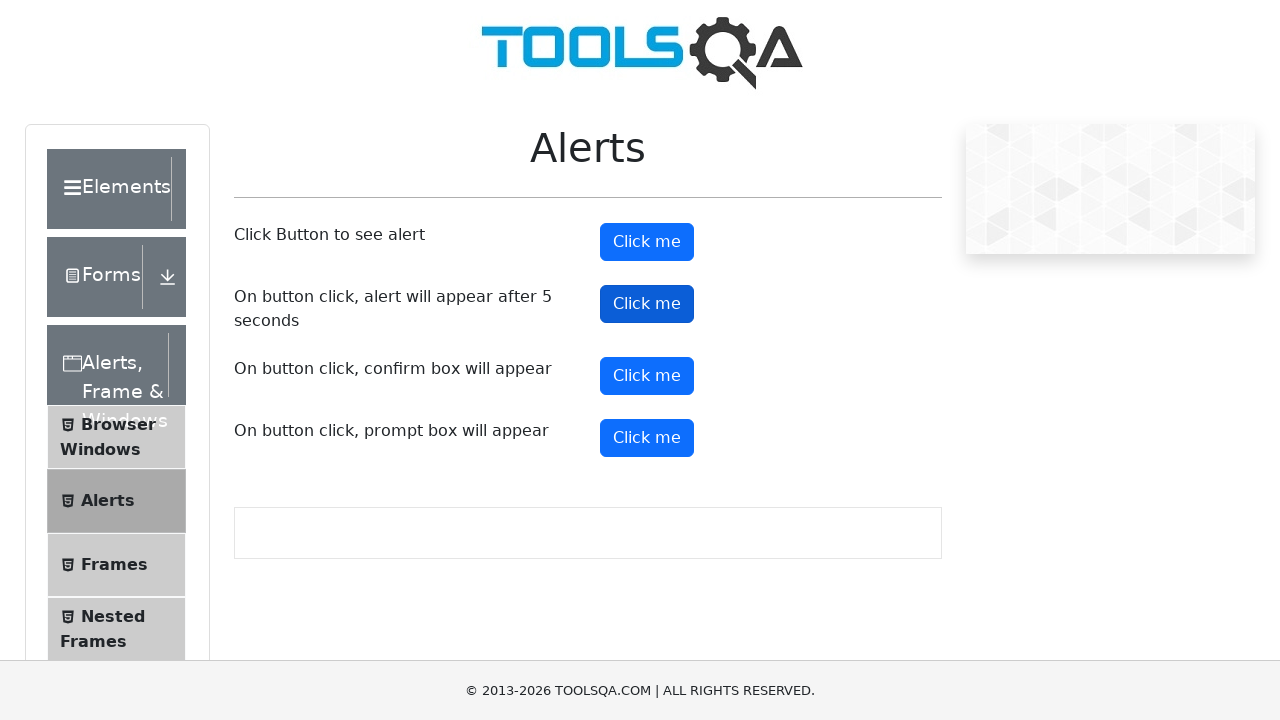